Opens the dropdown menu and selects the "Home Internet" option from the payment service types.

Starting URL: https://www.mts.by/

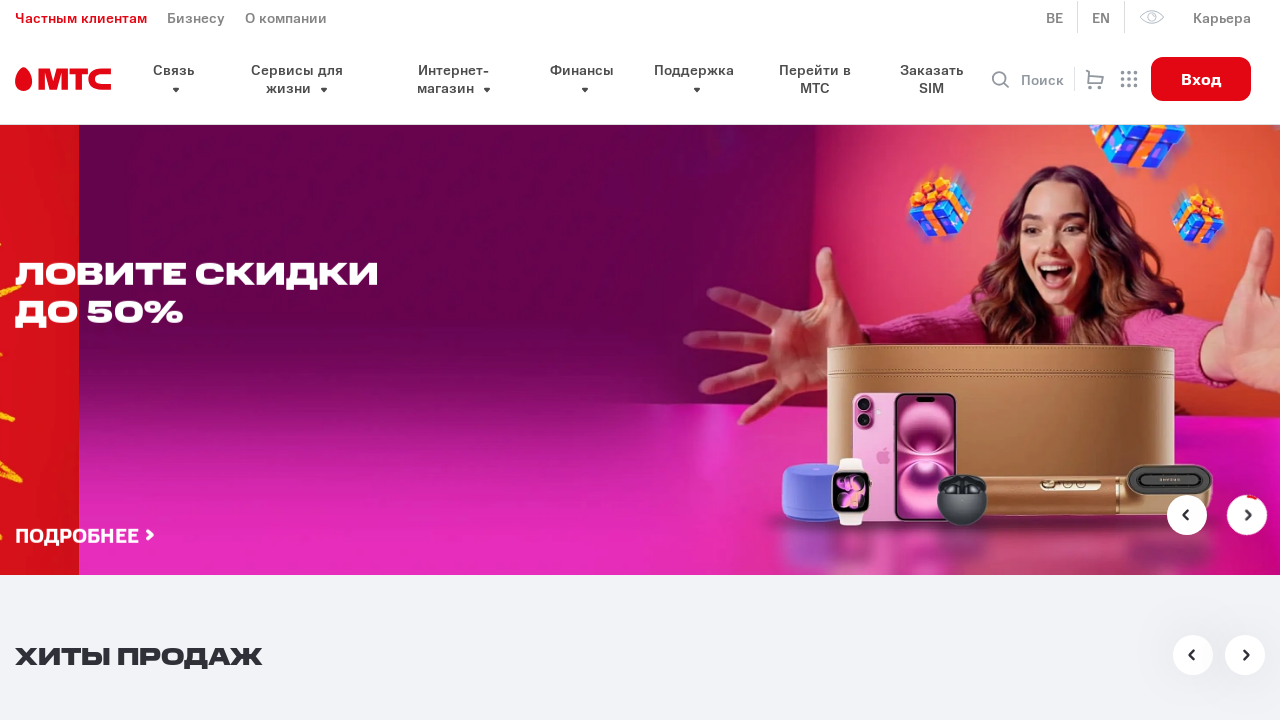

Clicked the payment service dropdown to open options at (660, 360) on button.select__header
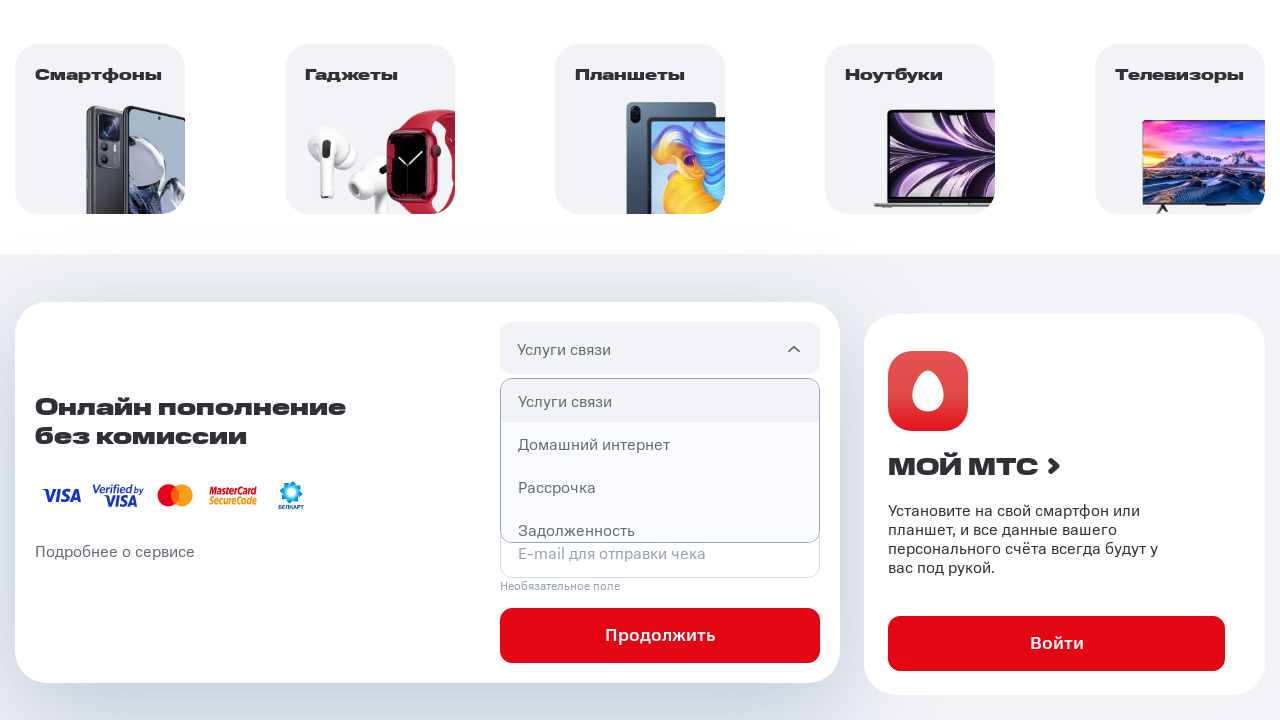

Located 'Домашний интернет' (Home Internet) option in dropdown
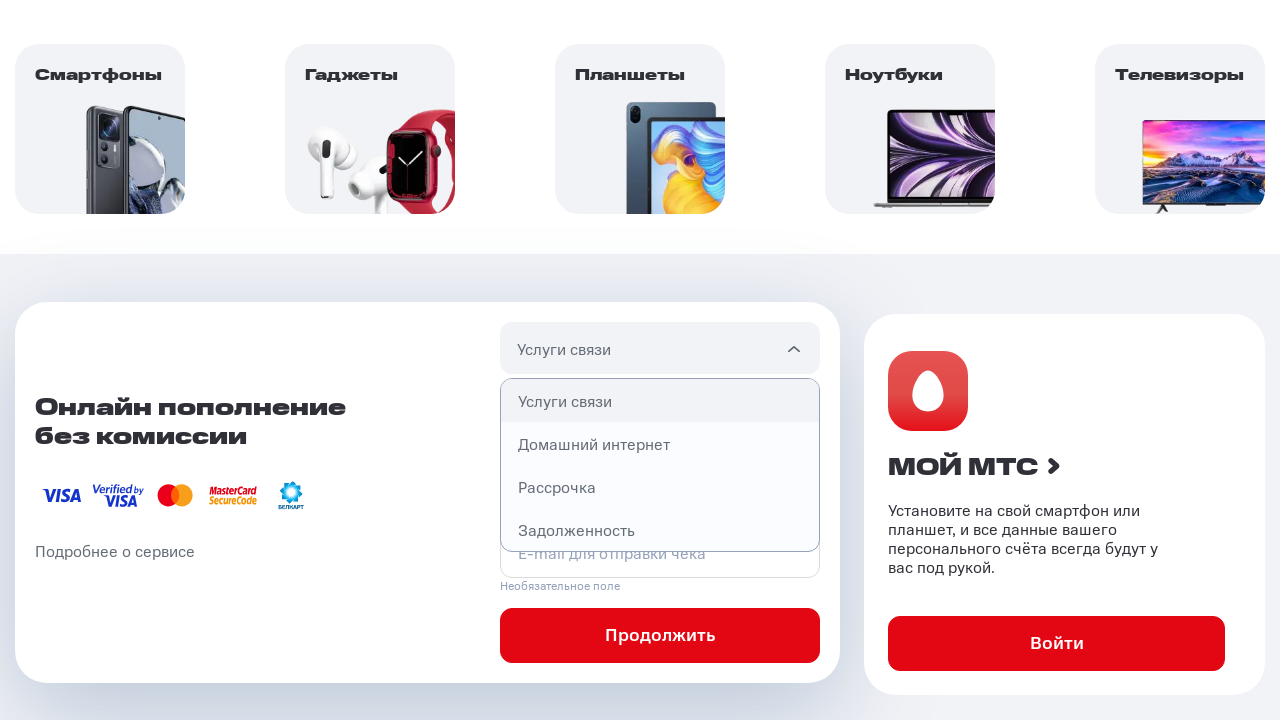

Home Internet option became visible
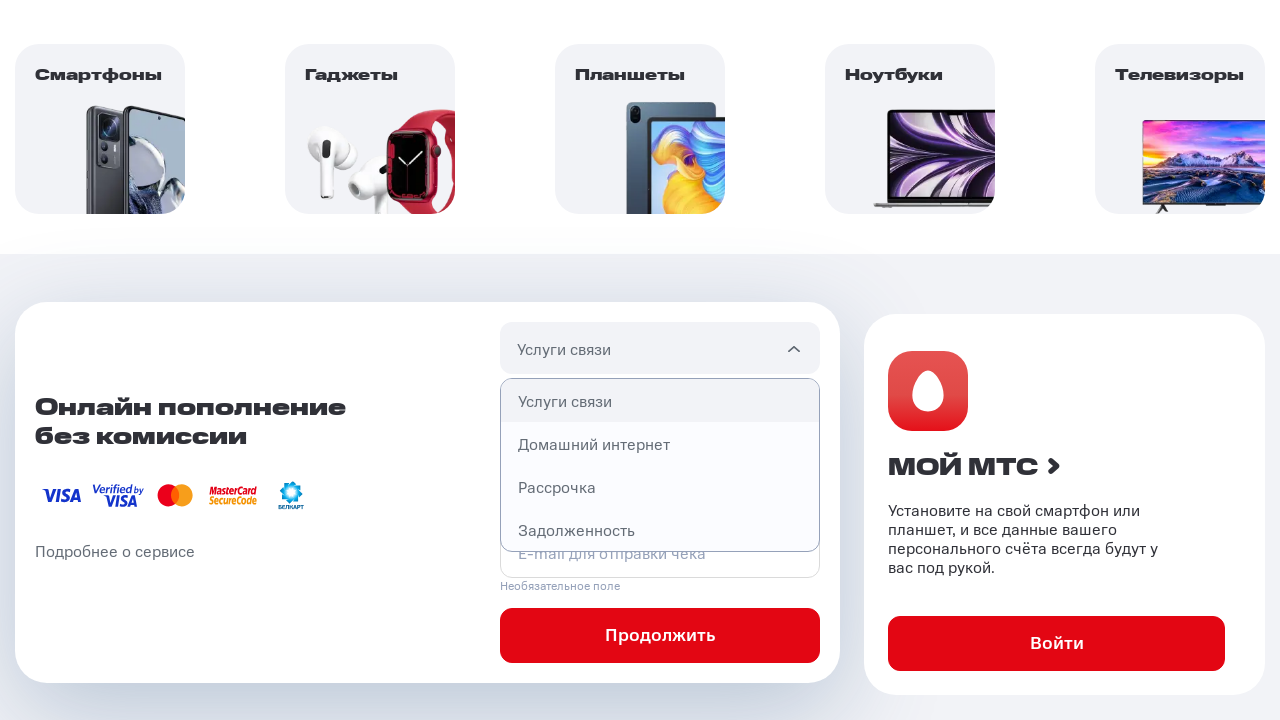

Selected 'Домашний интернет' (Home Internet) from dropdown menu at (660, 444) on p:has-text('Домашний интернет')
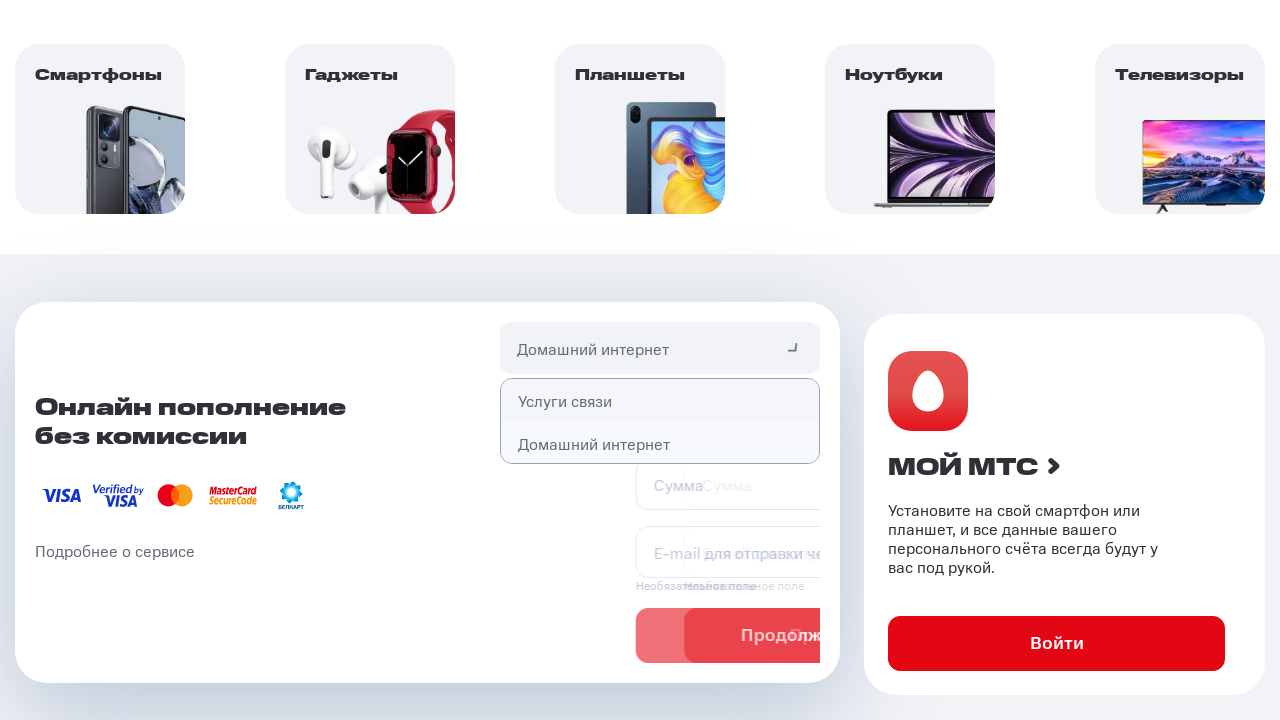

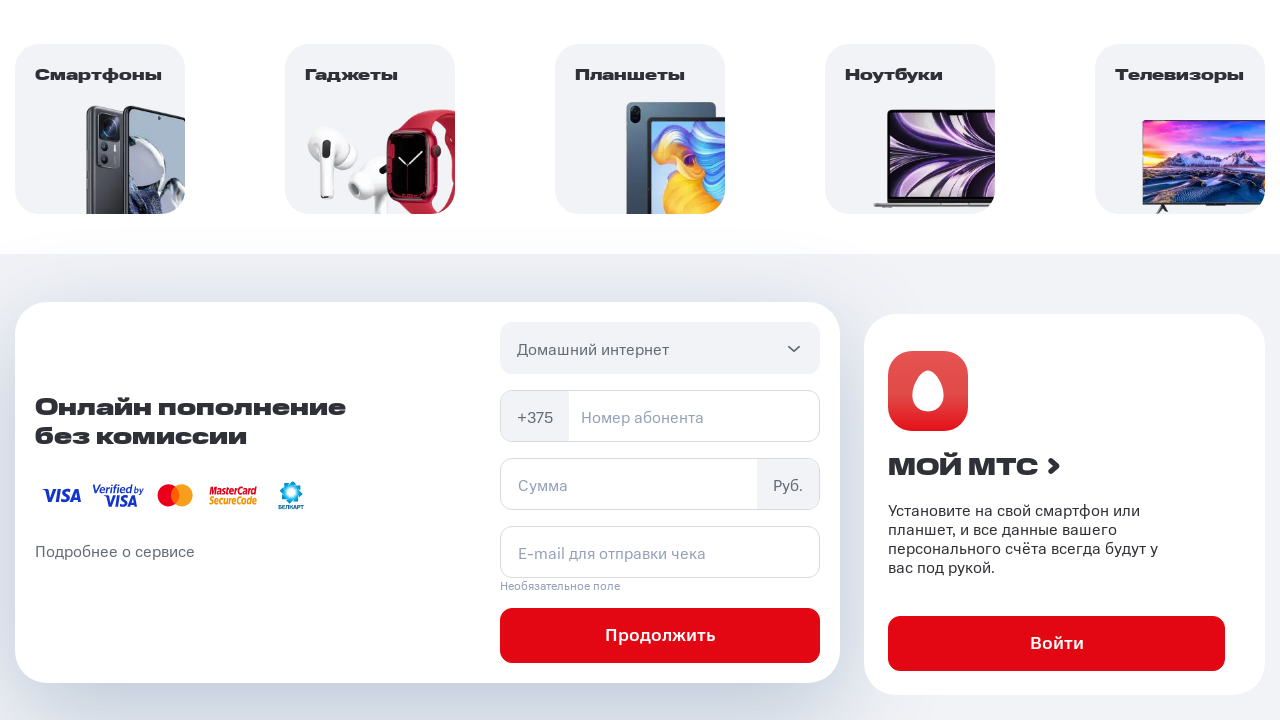